Tests drag and drop functionality by dragging an element from source to target on jQuery UI demo page

Starting URL: https://jqueryui.com/resources/demos/droppable/default.html

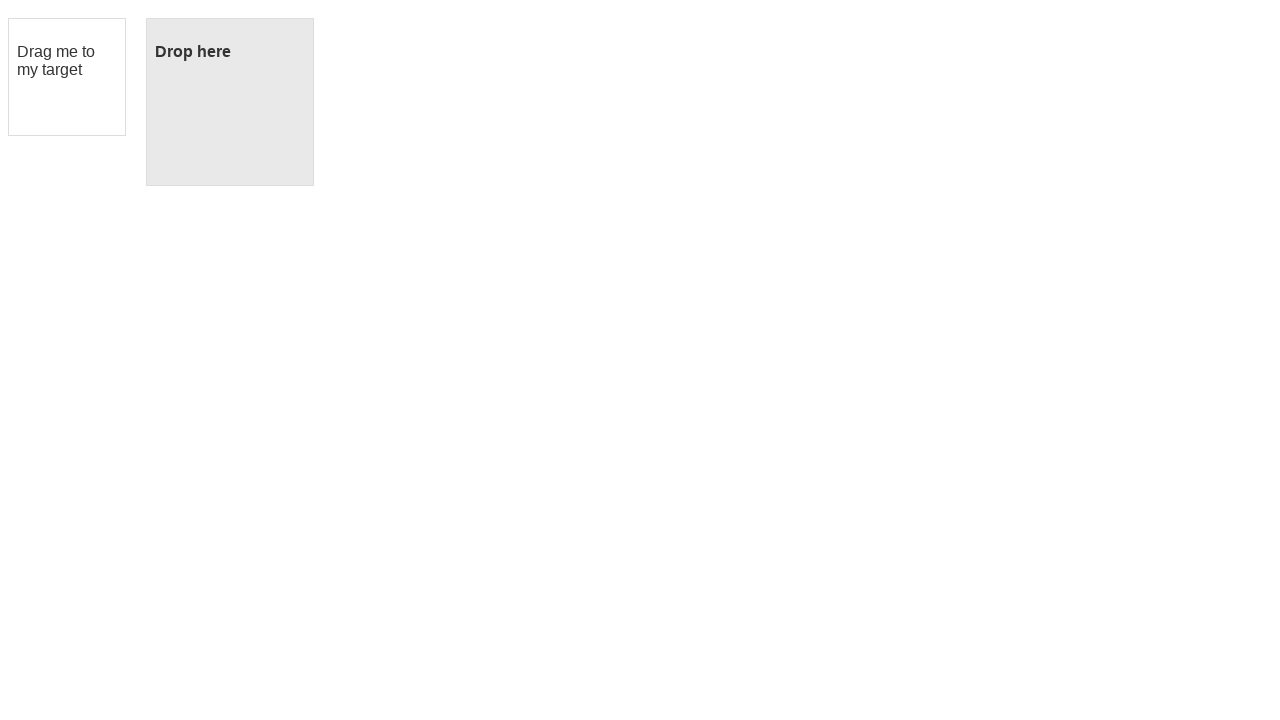

Located draggable source element
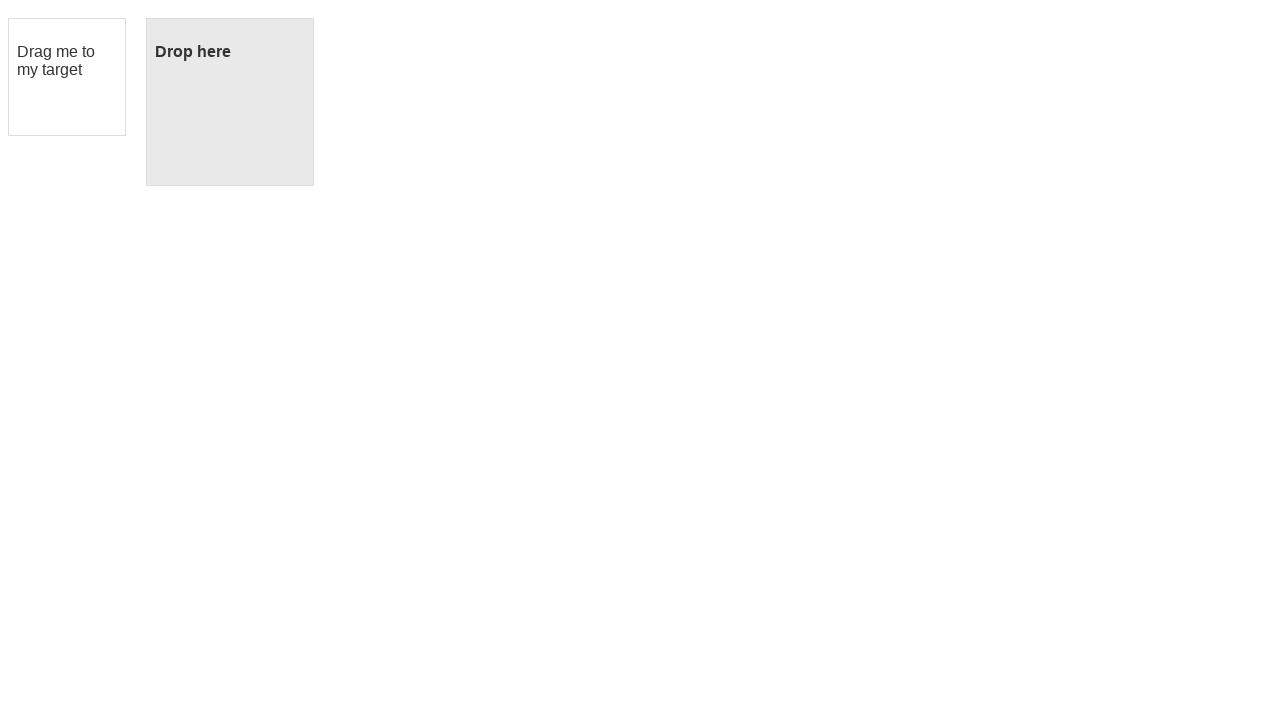

Located droppable target element
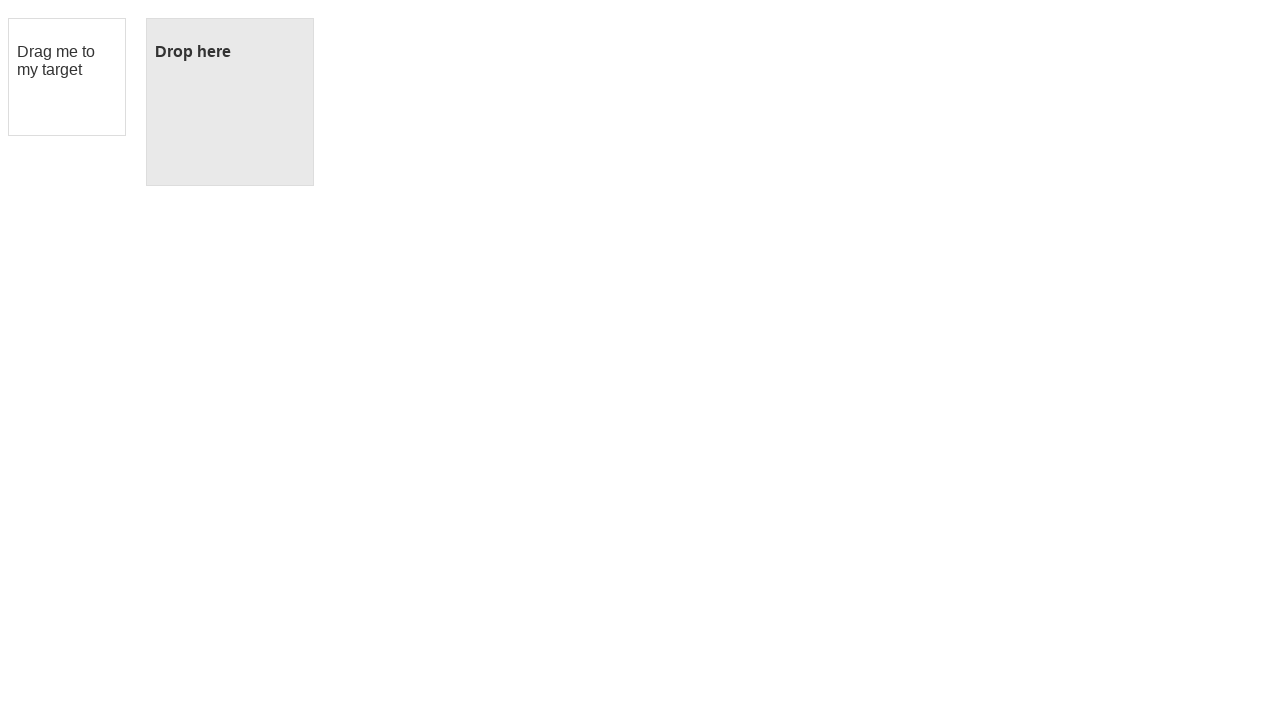

Dragged source element to target element at (230, 102)
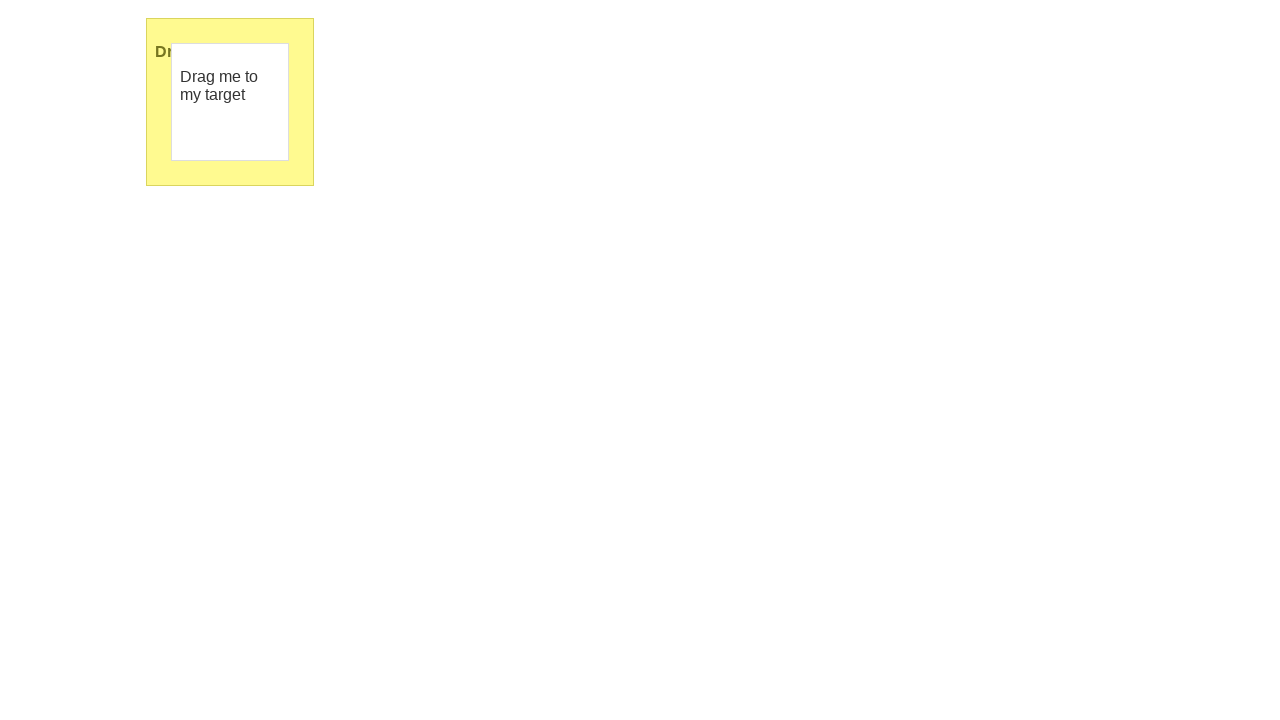

Waited for drag and drop animation to complete
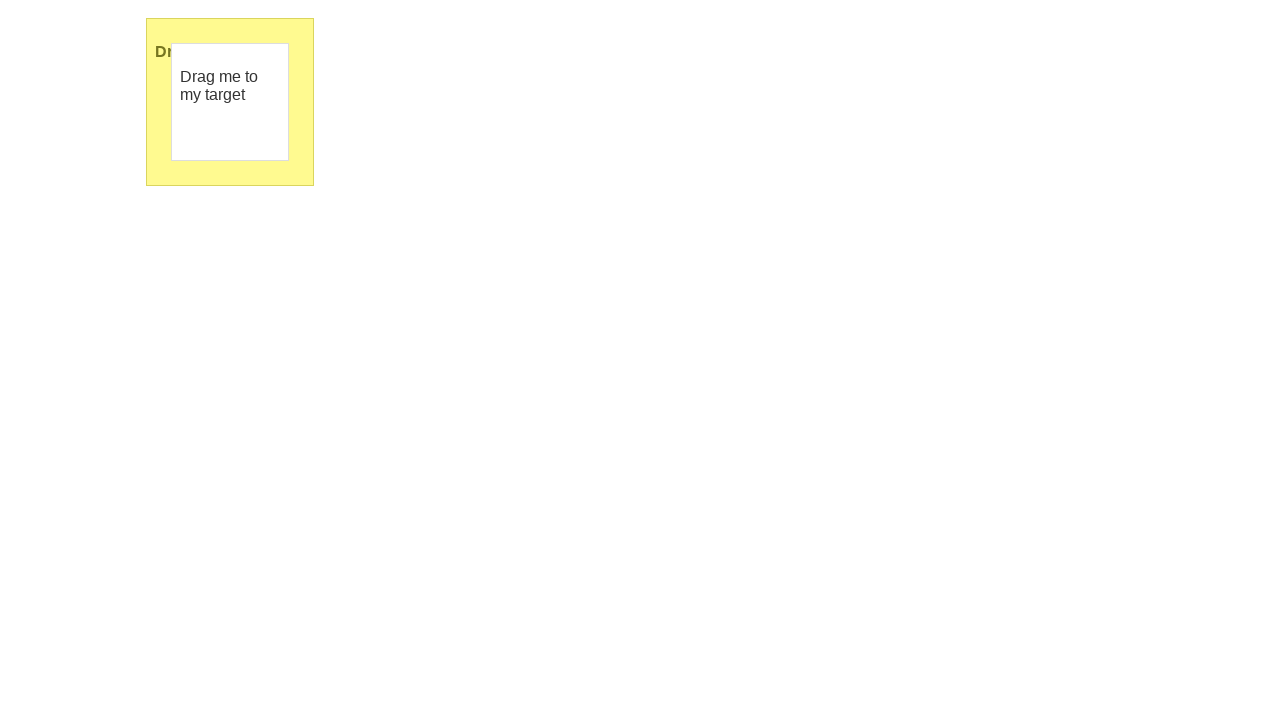

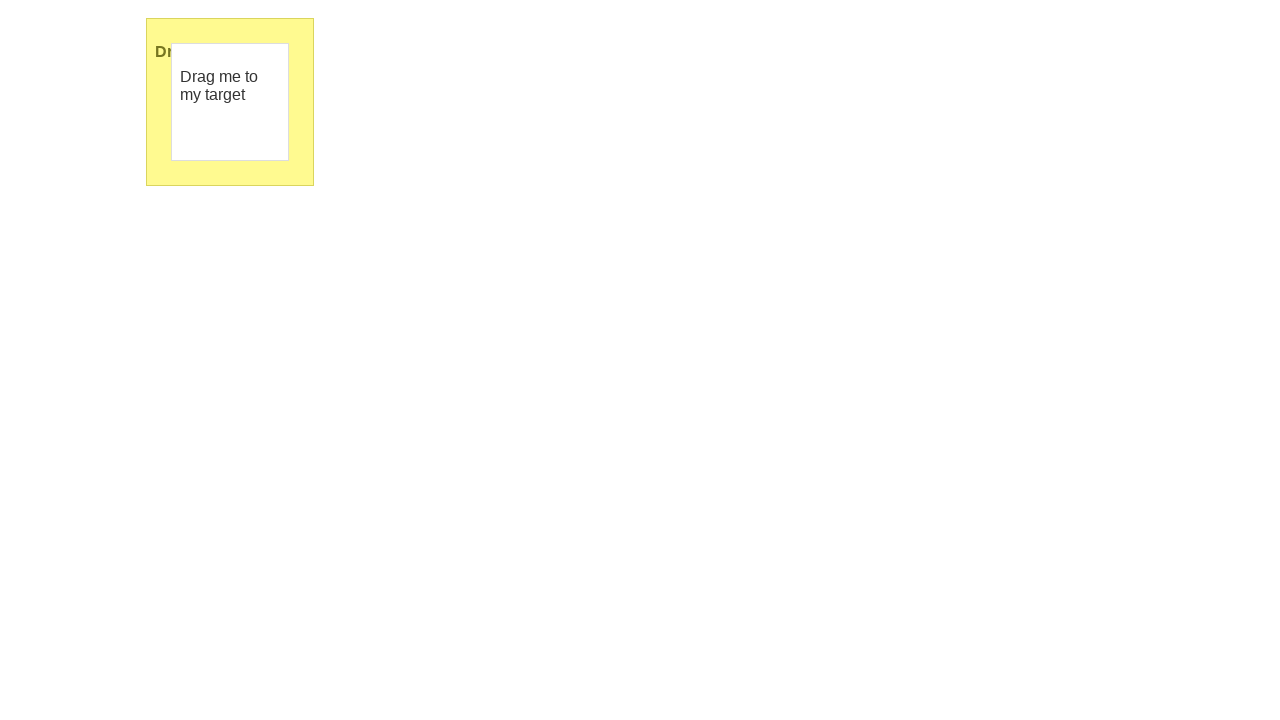